Tests drag-and-drop functionality on the jQuery UI droppable demo page by dragging an element into a drop zone within an iframe (originally a skipped test).

Starting URL: https://jqueryui.com/droppable/

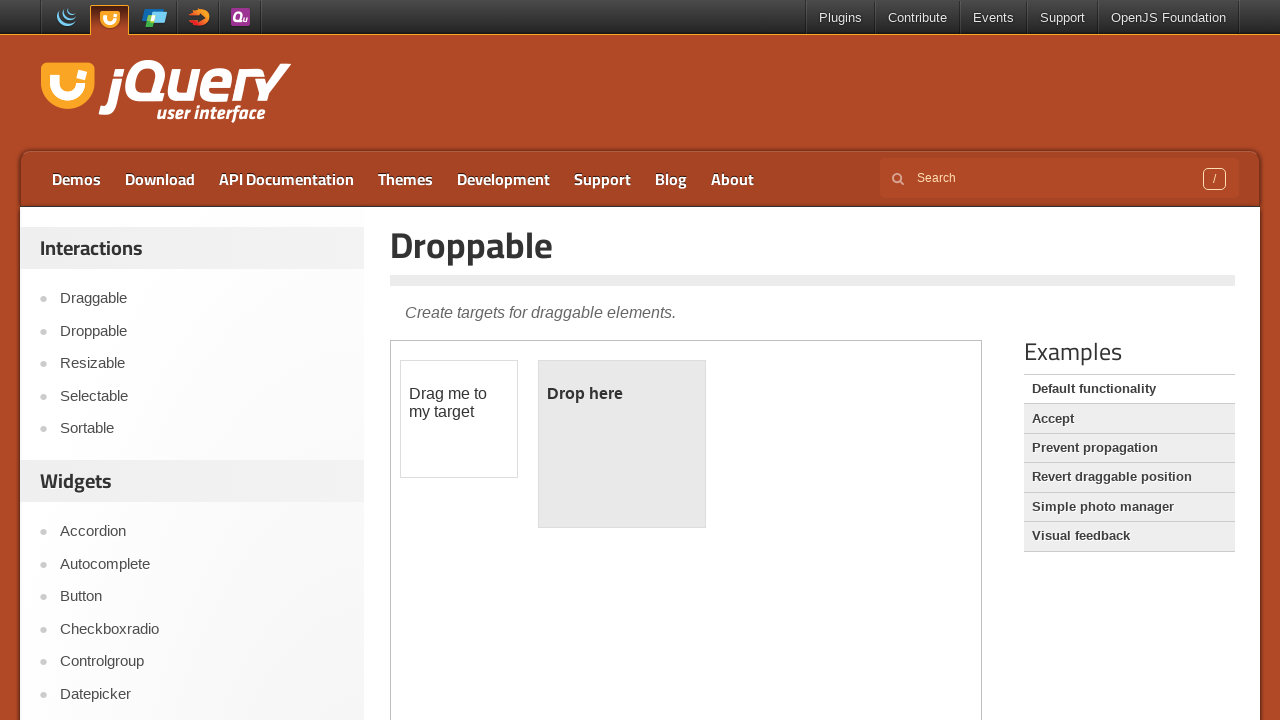

Located the demo iframe
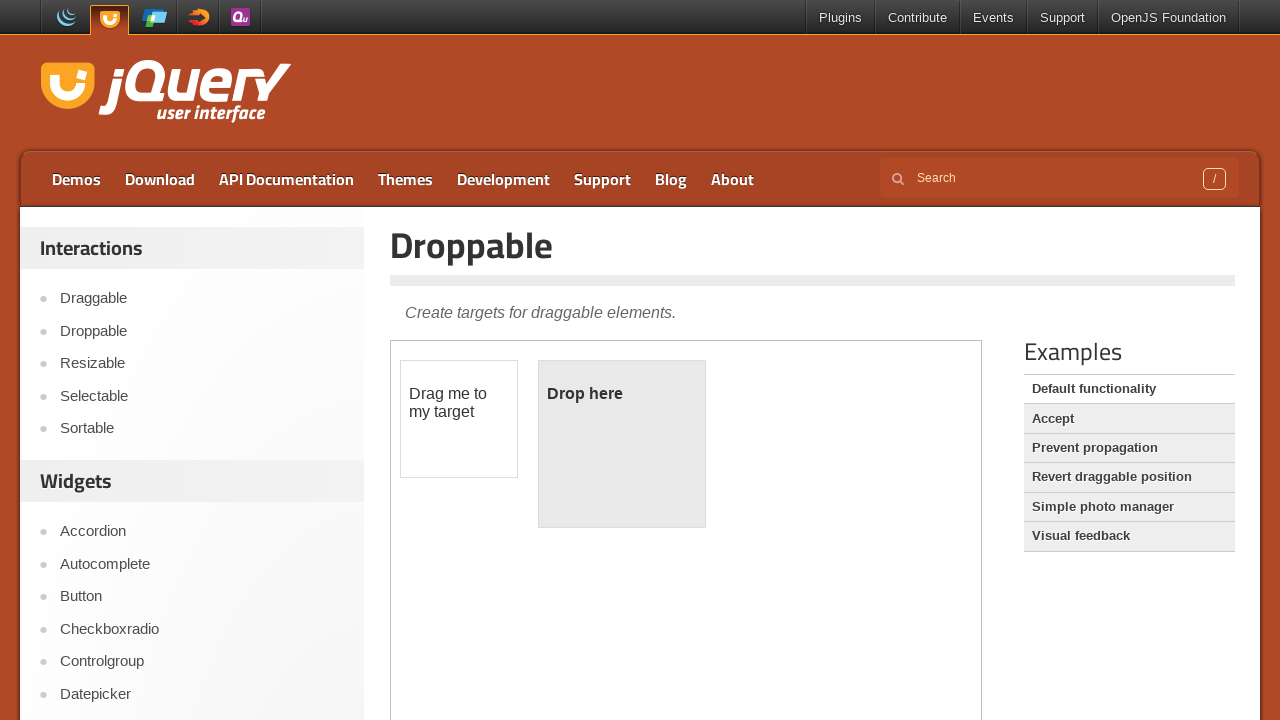

Located the draggable element with id 'draggable'
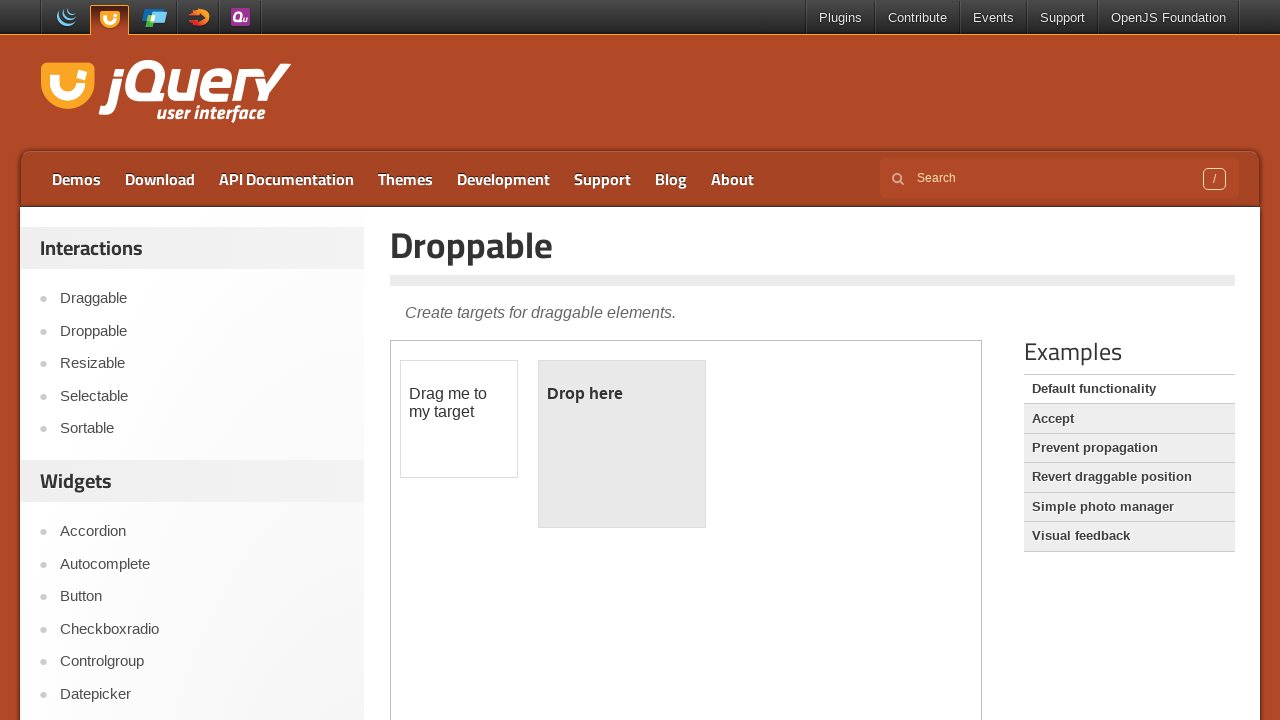

Located the droppable drop zone with id 'droppable'
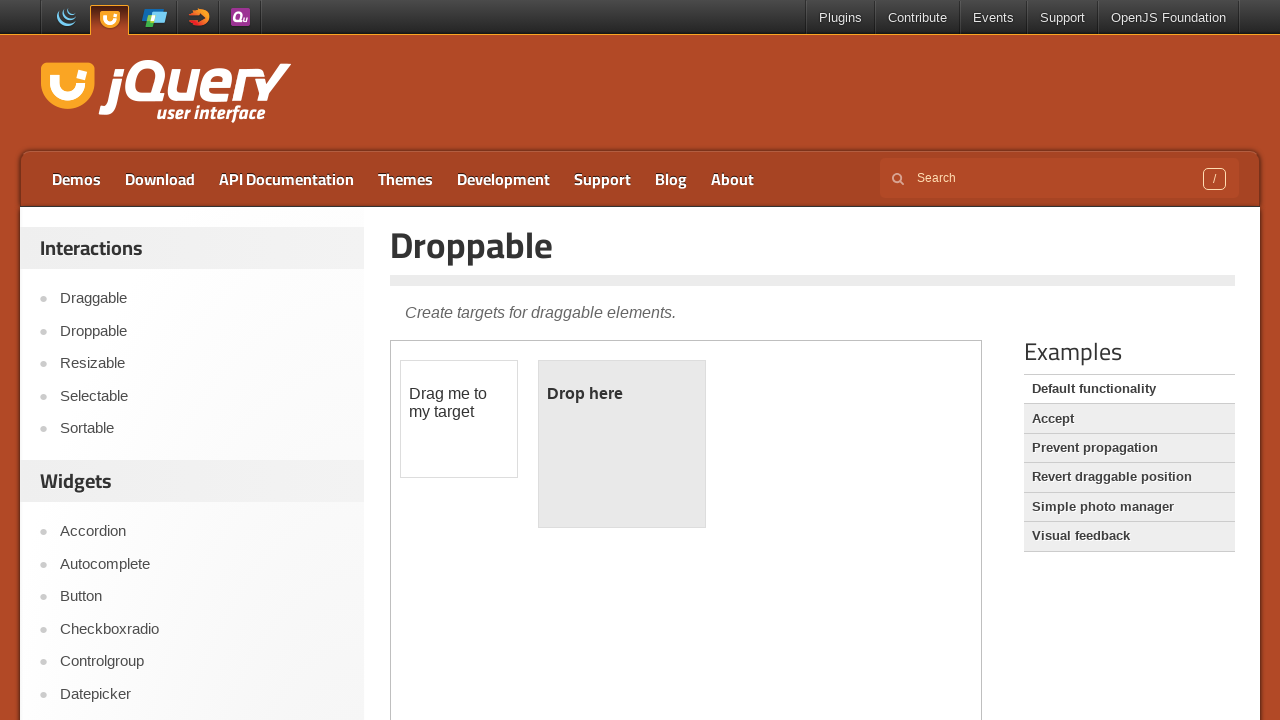

Dragged the draggable element into the drop zone at (622, 444)
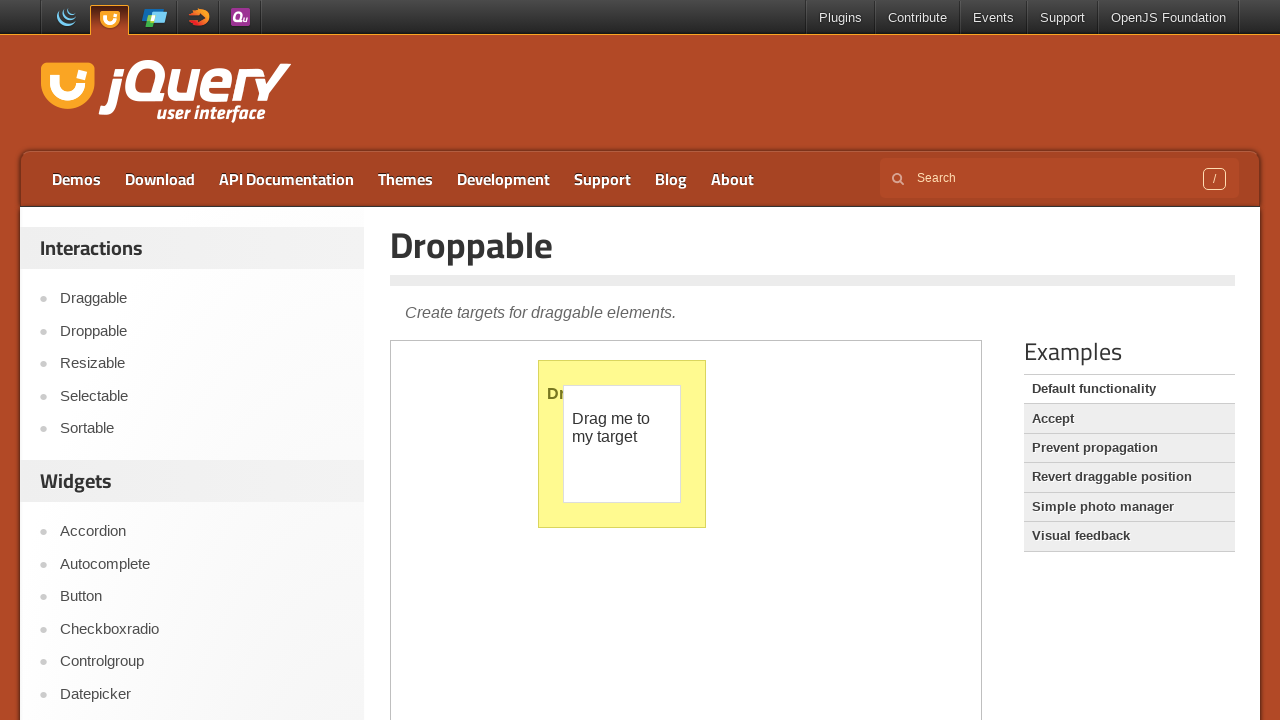

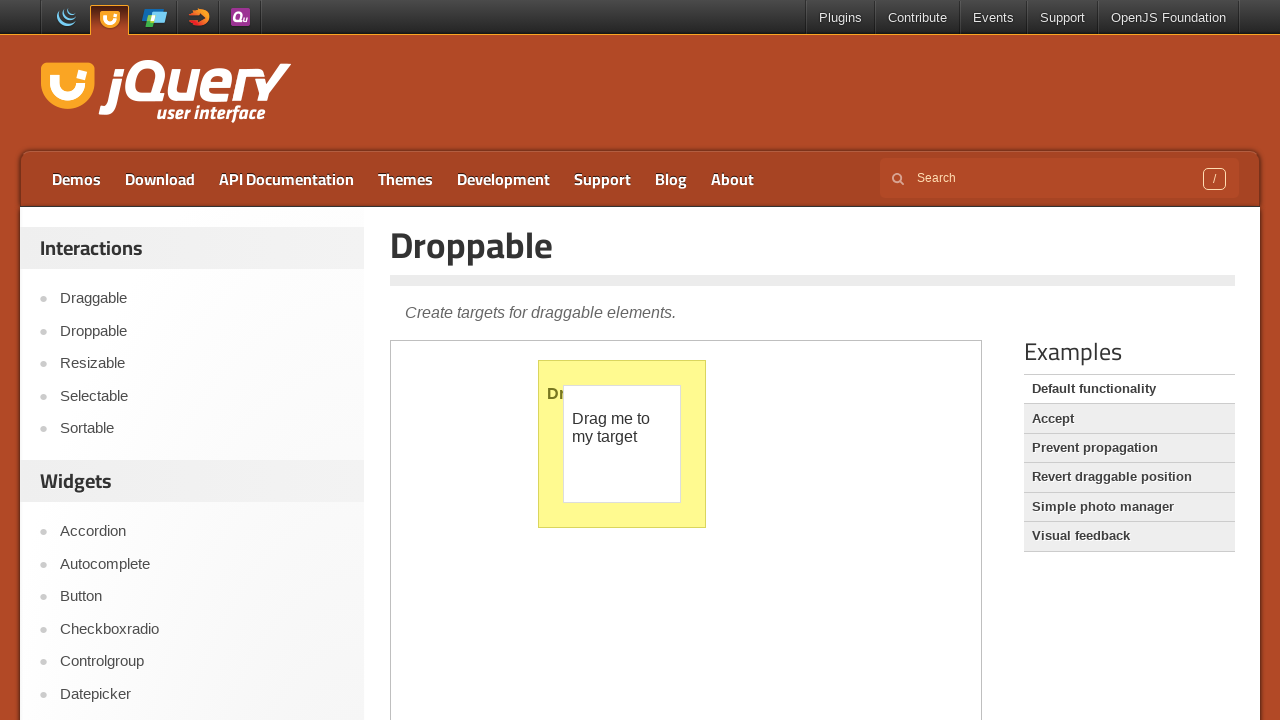